Clicks on the login button to open the login modal

Starting URL: https://www.demoblaze.com

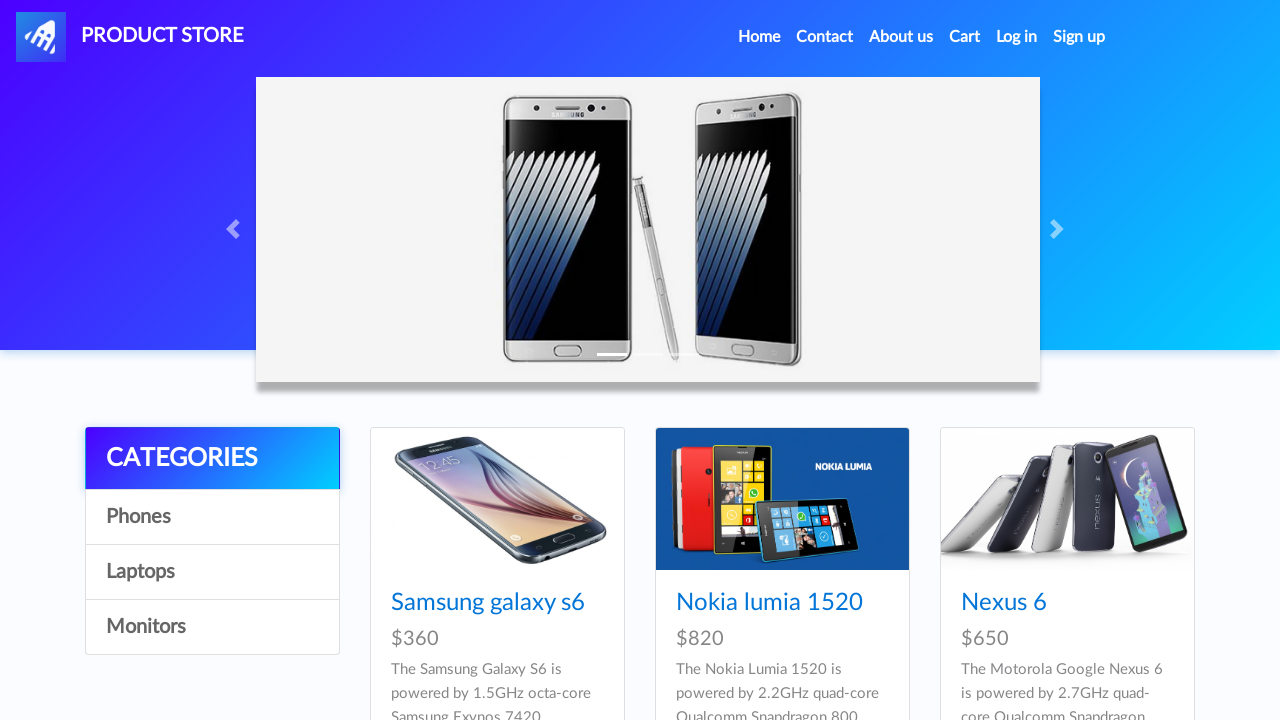

Clicked the login button to open the login modal at (1017, 37) on #login2
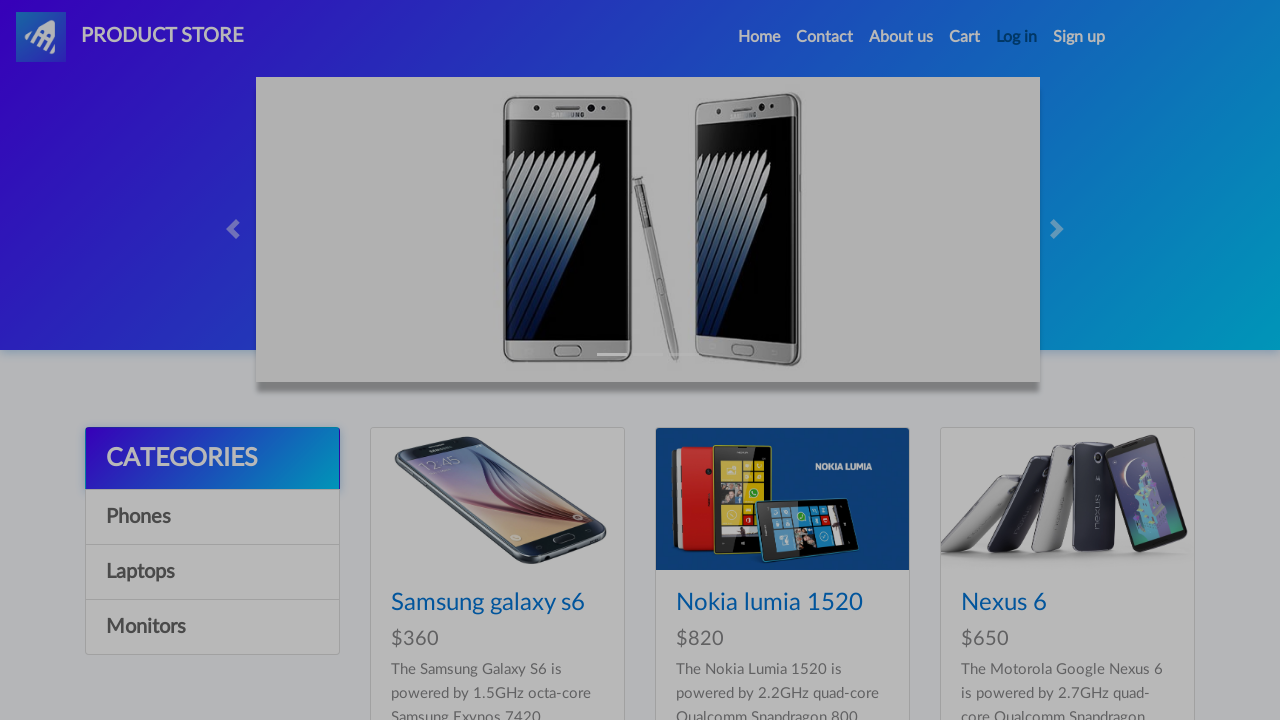

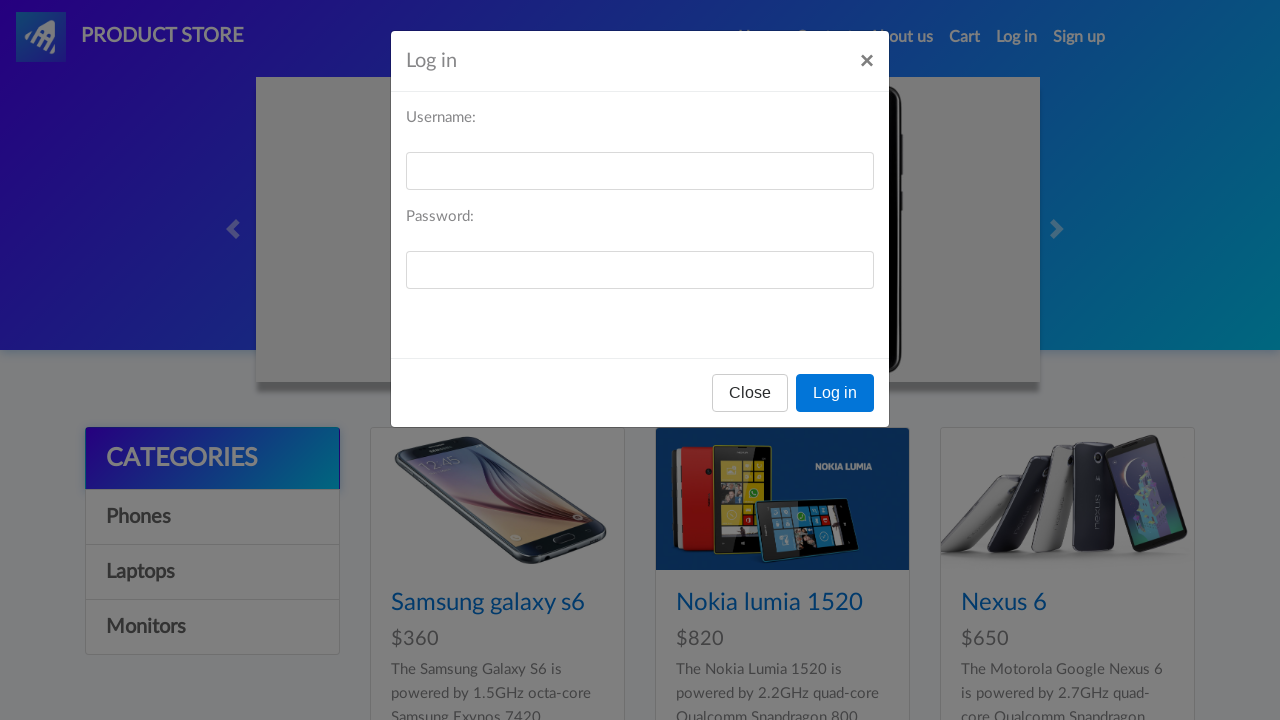